Tests the automation practice form by filling in personal details including first name, last name, email, gender, phone number, date of birth, subjects, and address fields.

Starting URL: https://demoqa.com/automation-practice-form

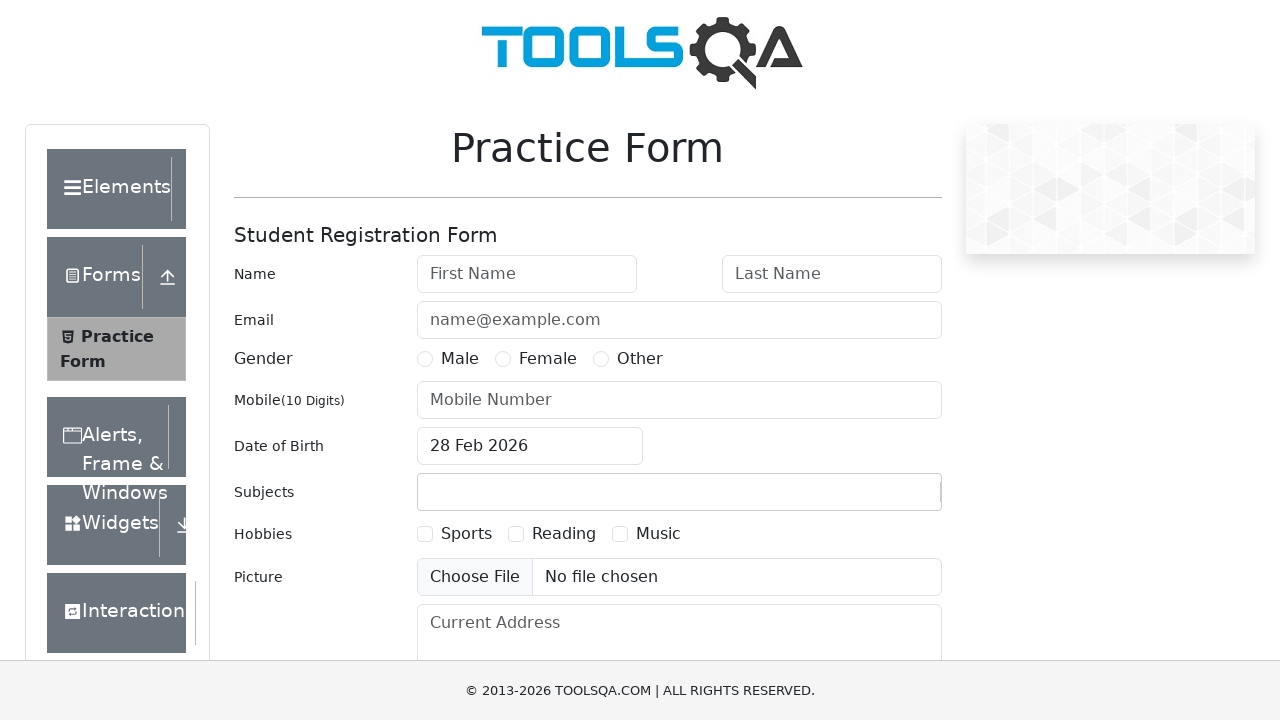

Filled first name field with 'Marcus' on #firstName
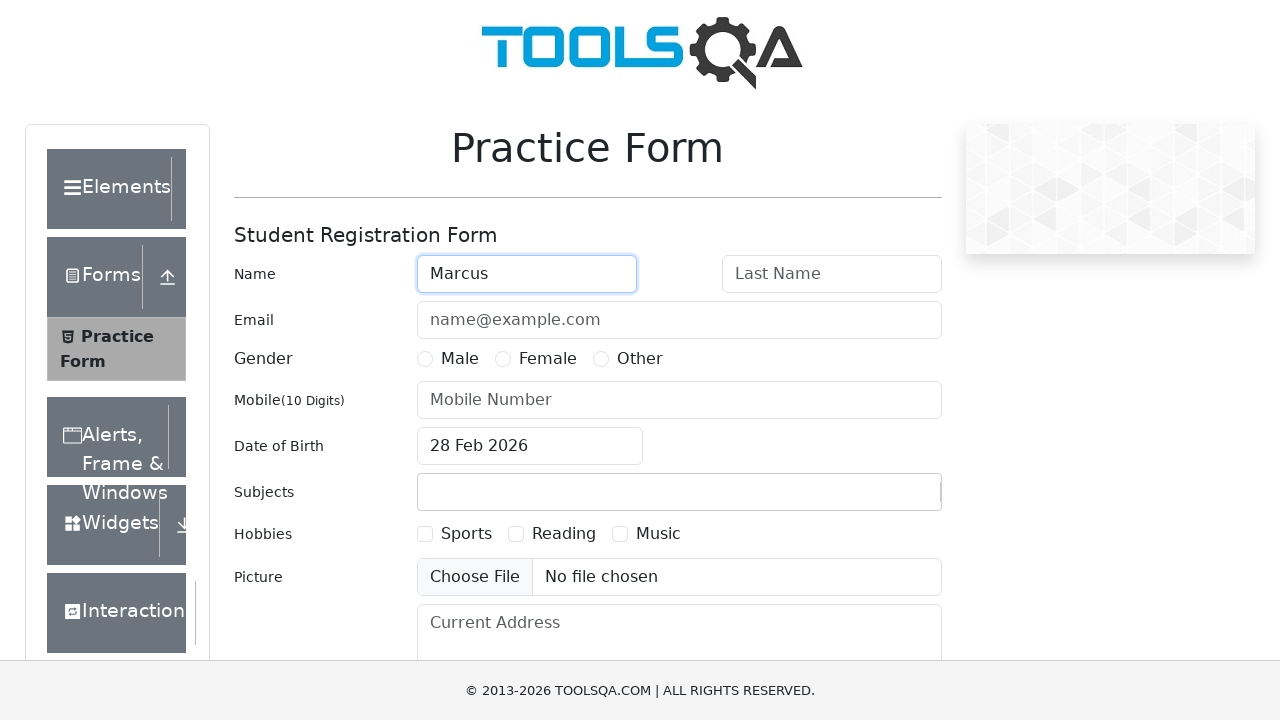

Filled last name field with 'Johnson' on #lastName
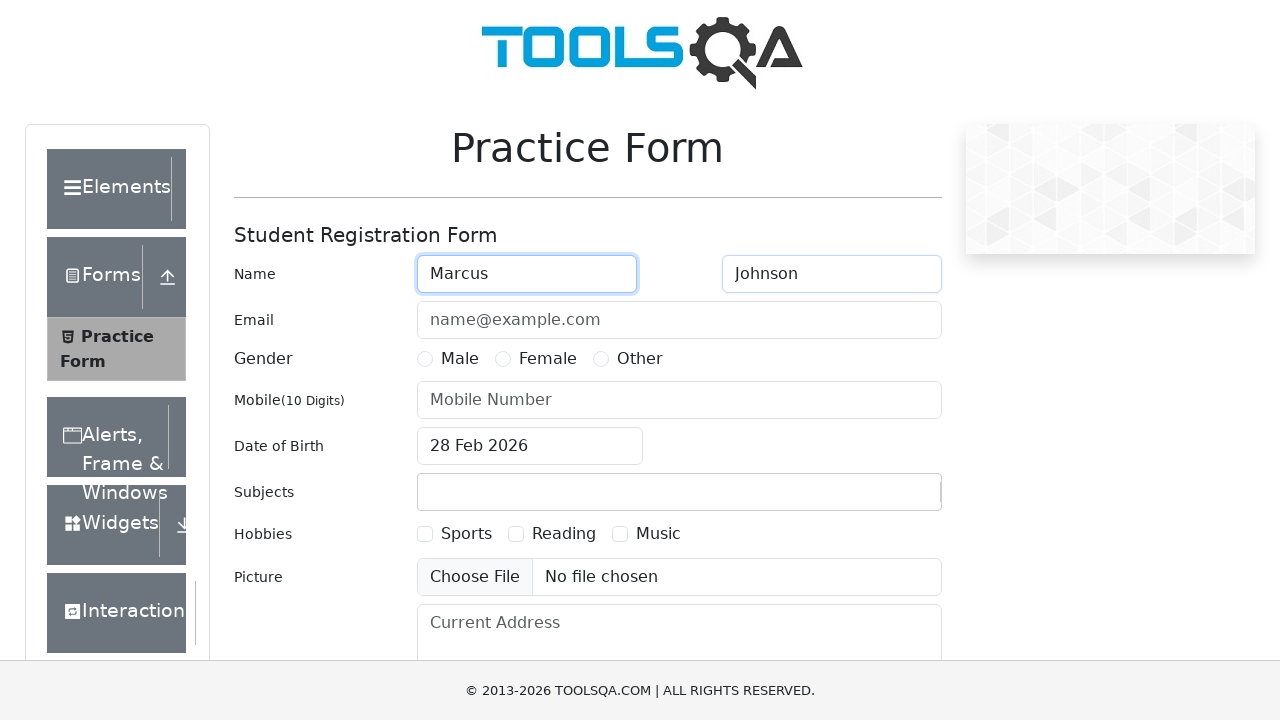

Filled email field with 'marcus.johnson@example.com' on #userEmail
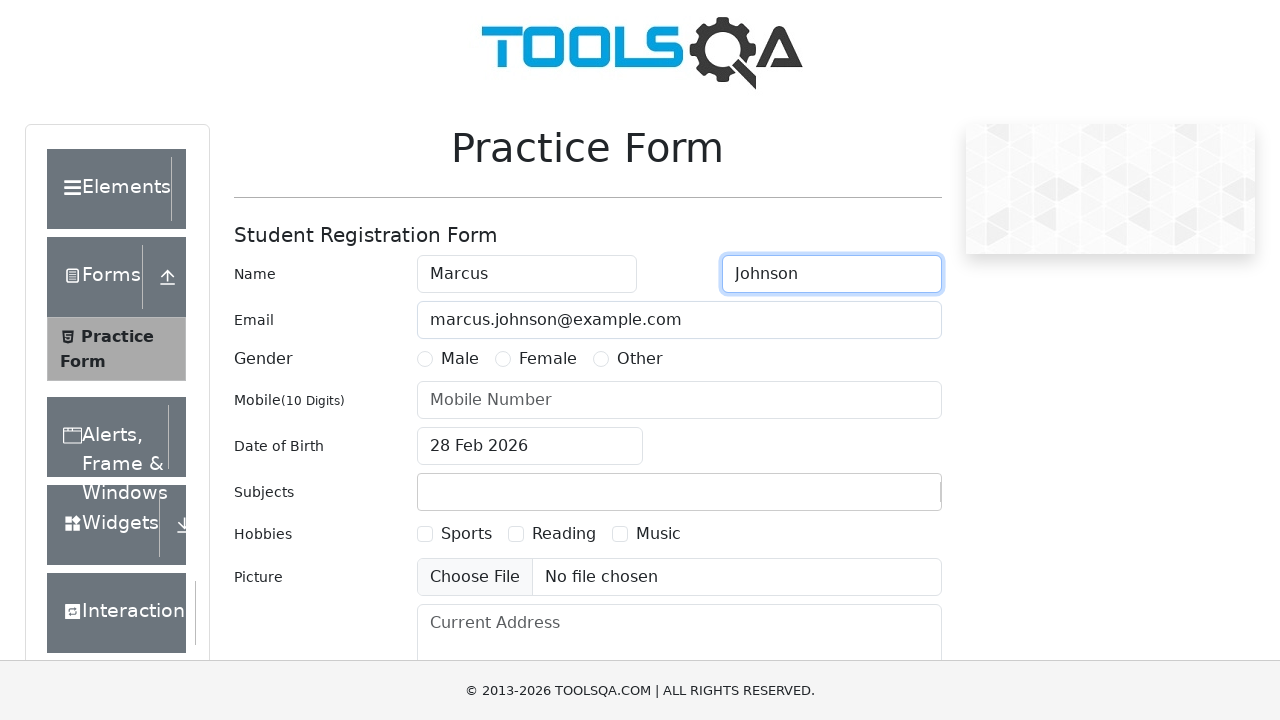

Selected Female gender option at (548, 359) on label:text('Female')
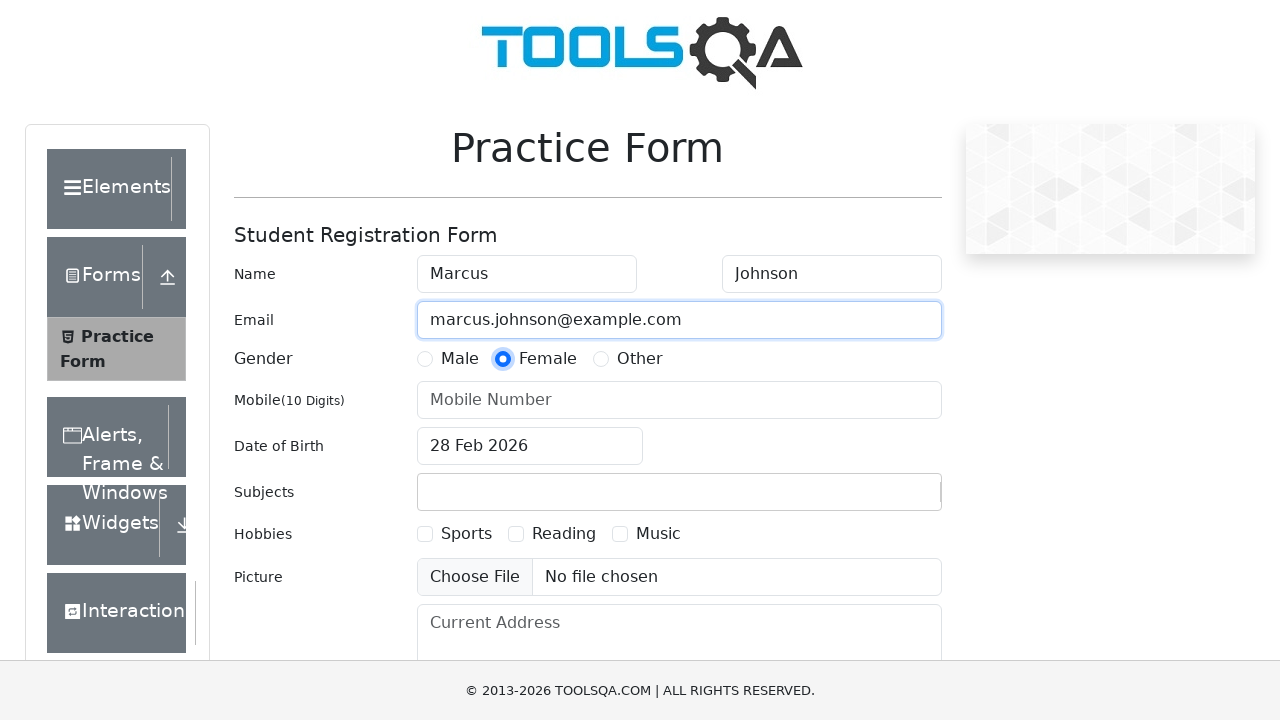

Filled phone number field with '5551234567' on #userNumber
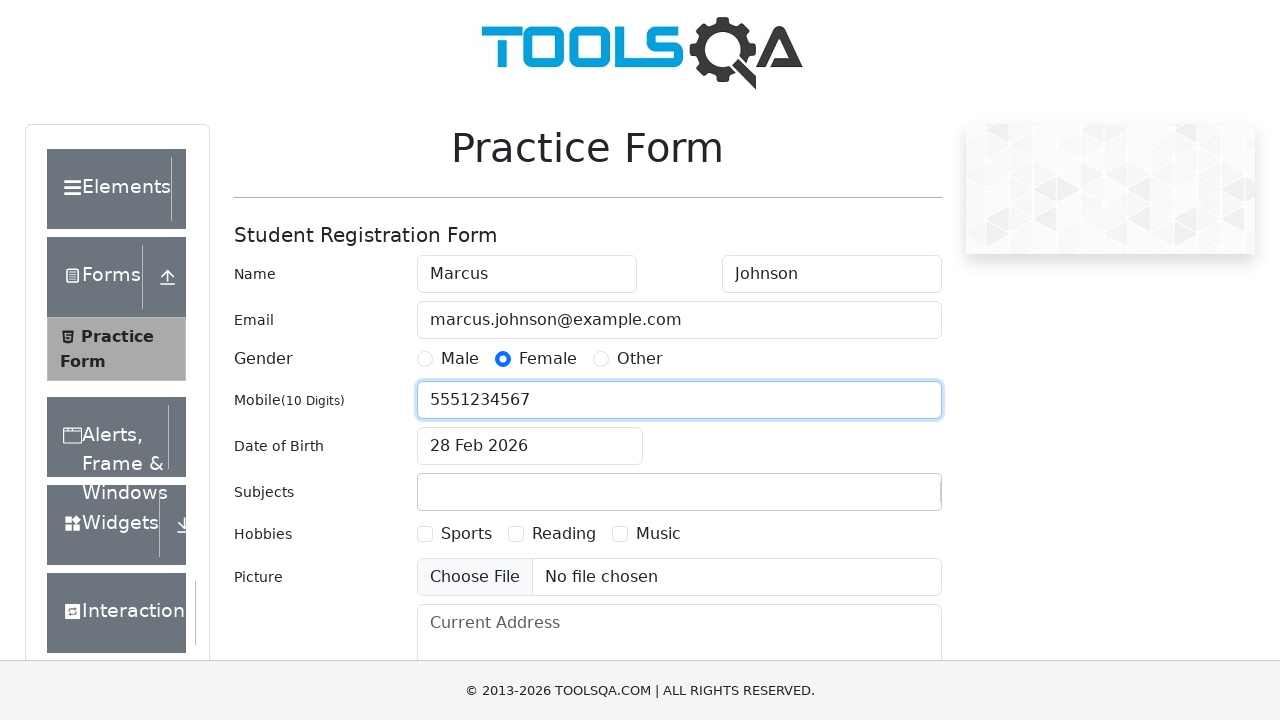

Double-clicked date of birth input to open date picker at (530, 446) on #dateOfBirthInput
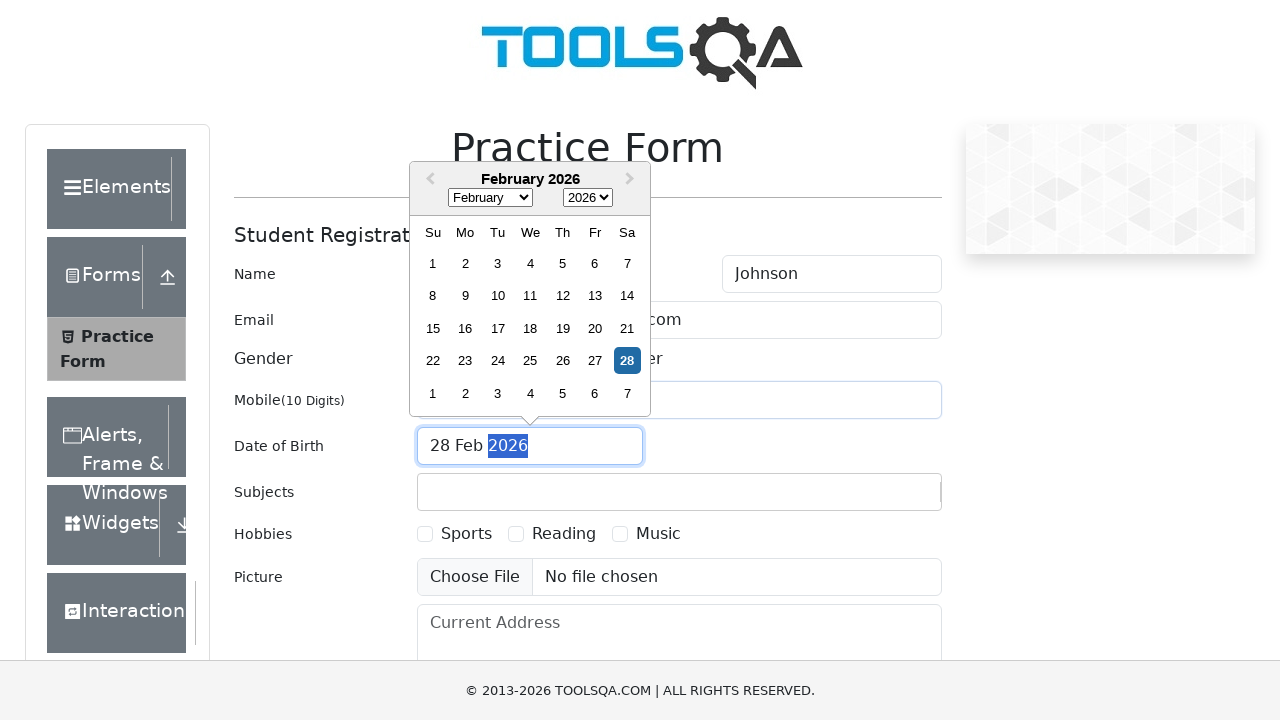

Selected year 2000 from date picker on select.react-datepicker__year-select
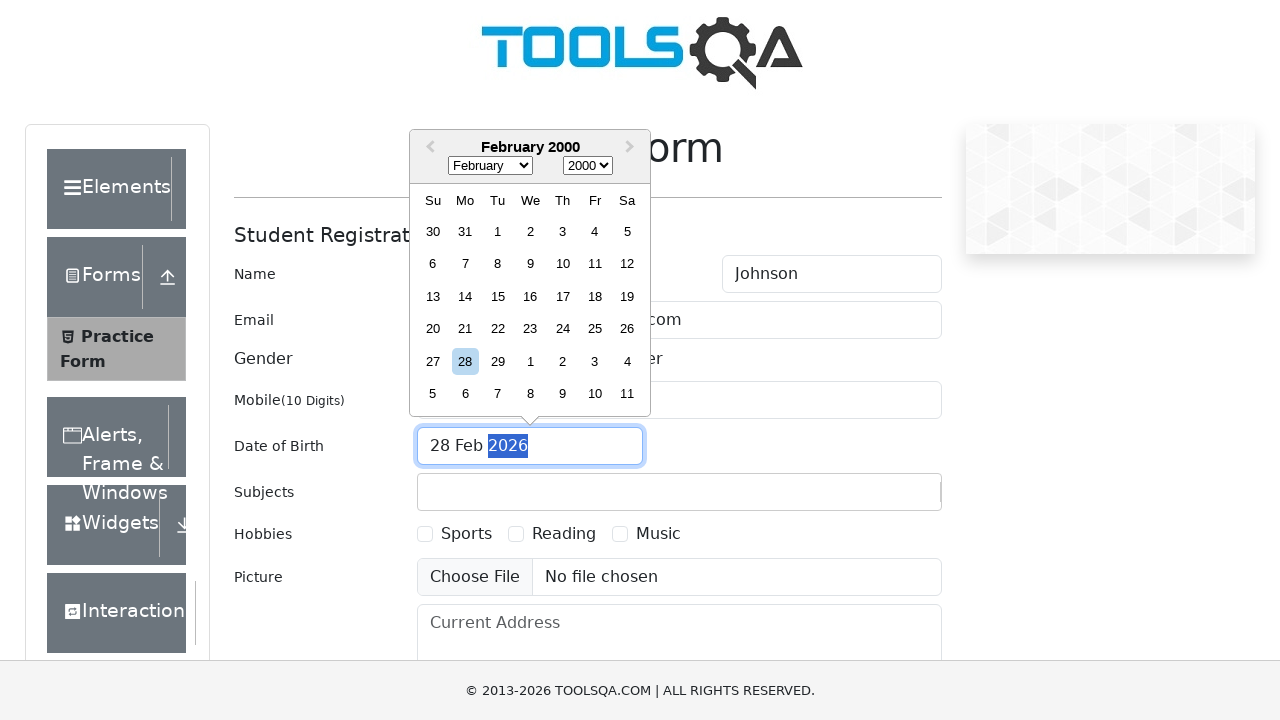

Selected March from date picker on select.react-datepicker__month-select
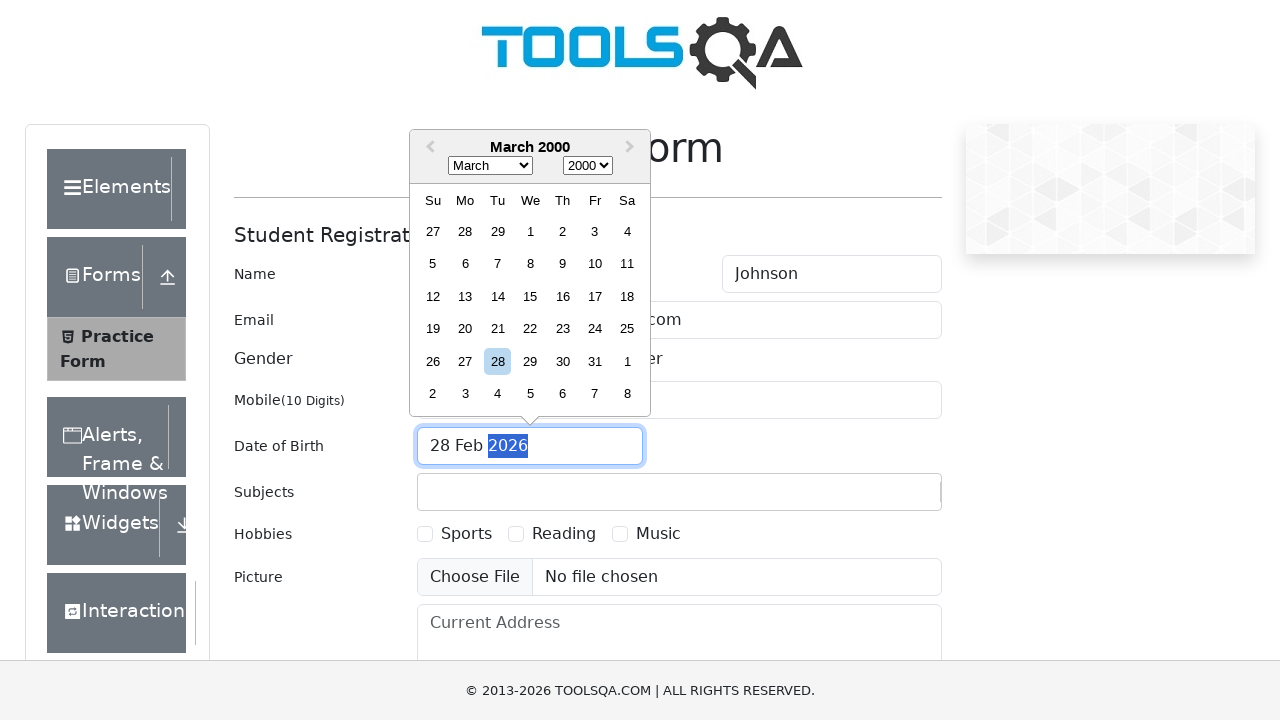

Selected March 6th, 2000 from date picker at (465, 264) on div[aria-label='Choose Monday, March 6th, 2000']
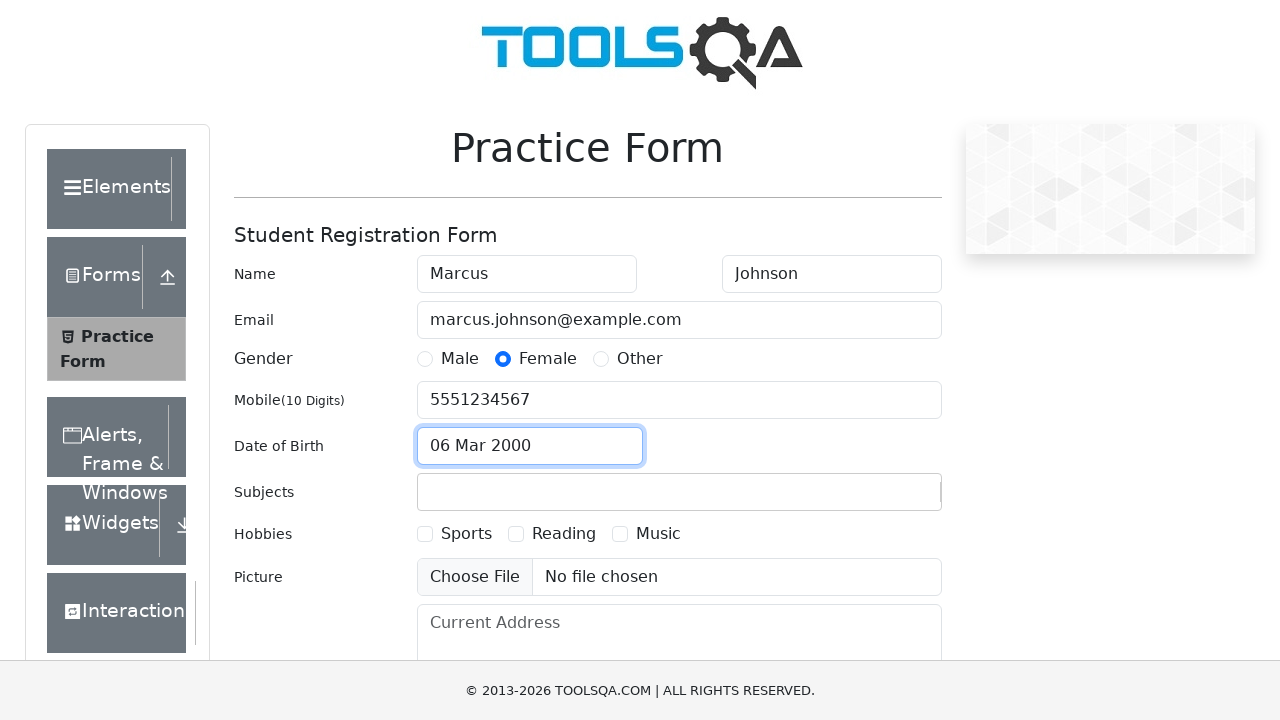

Filled subjects field with 'Computer Science' on #subjectsInput
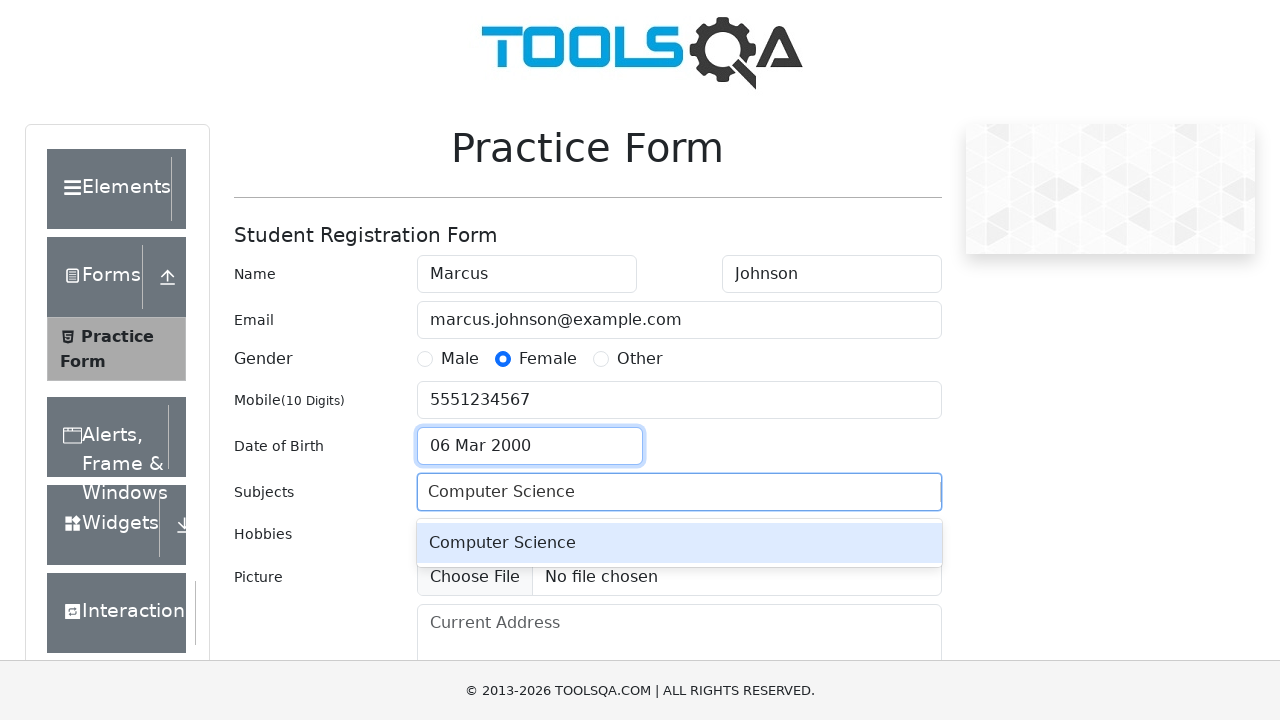

Filled current address field with '123 Test Street, Sample City' on #currentAddress
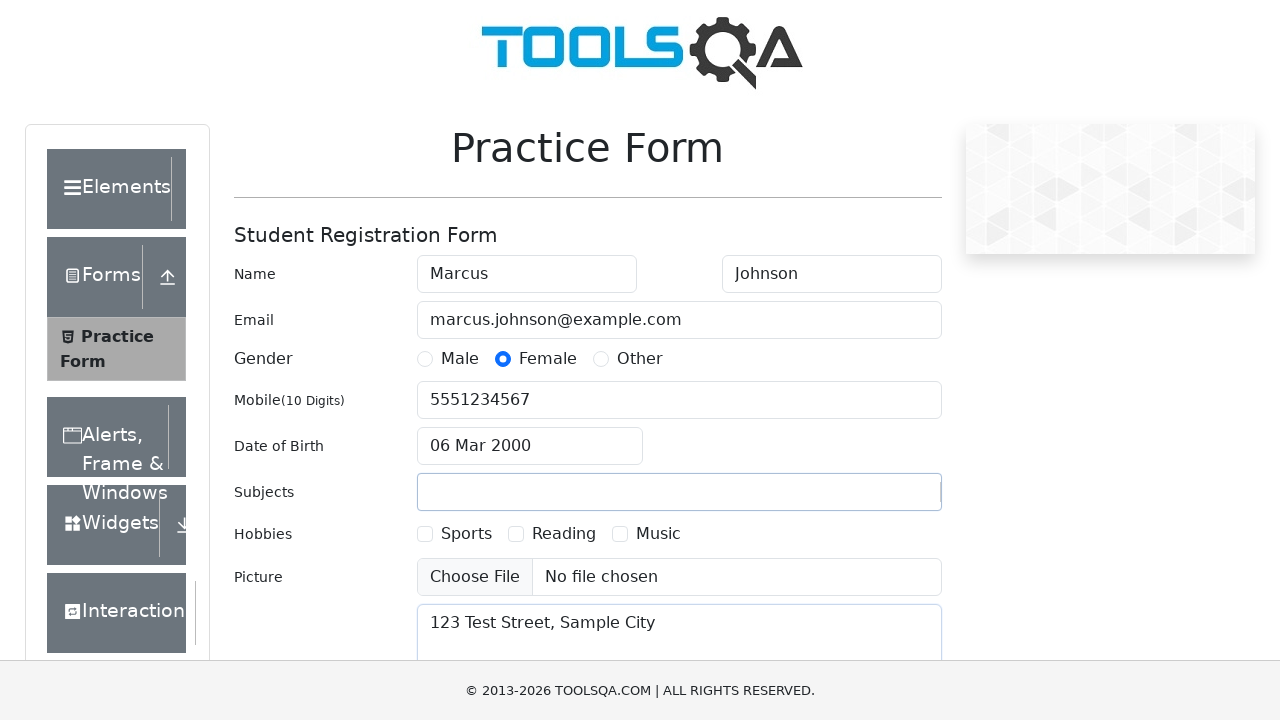

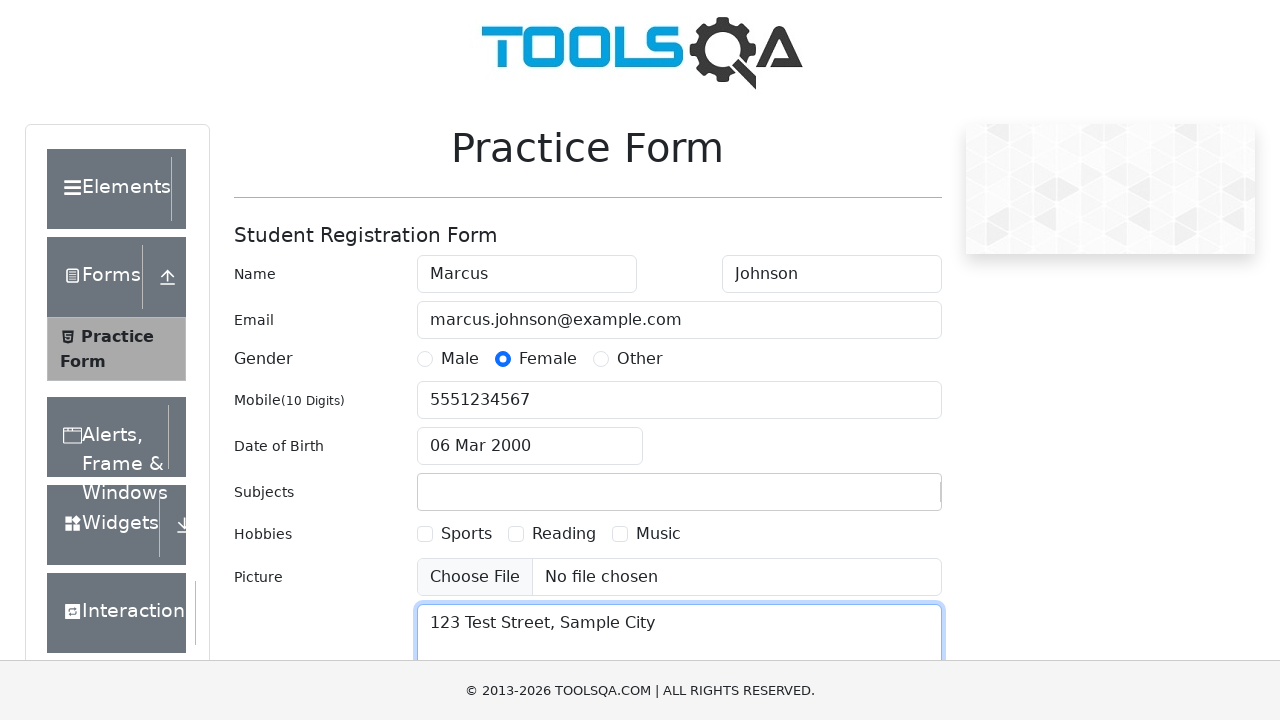